Tests the Enable button functionality by clicking Enable, waiting for loading to complete, and verifying the input box becomes enabled and the "It's enabled!" message is displayed.

Starting URL: https://practice.cydeo.com/dynamic_controls

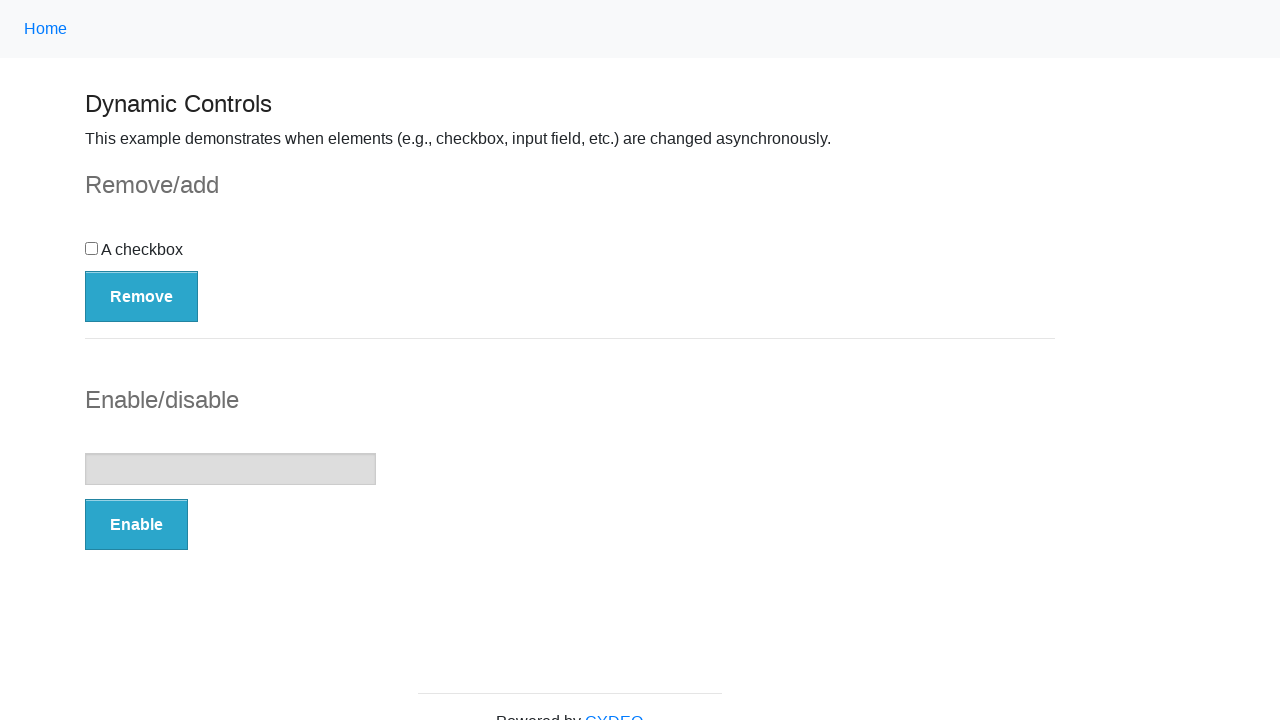

Clicked the Enable button at (136, 525) on button:has-text('Enable')
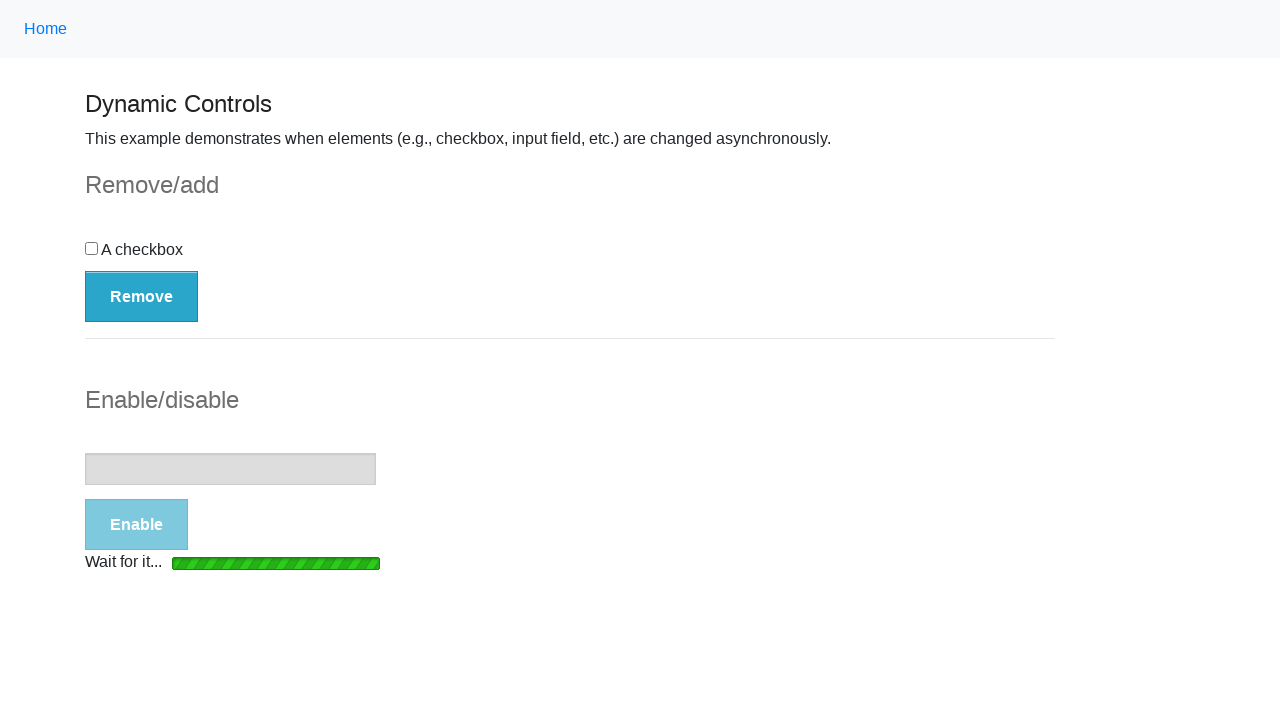

Loading bar completed and disappeared
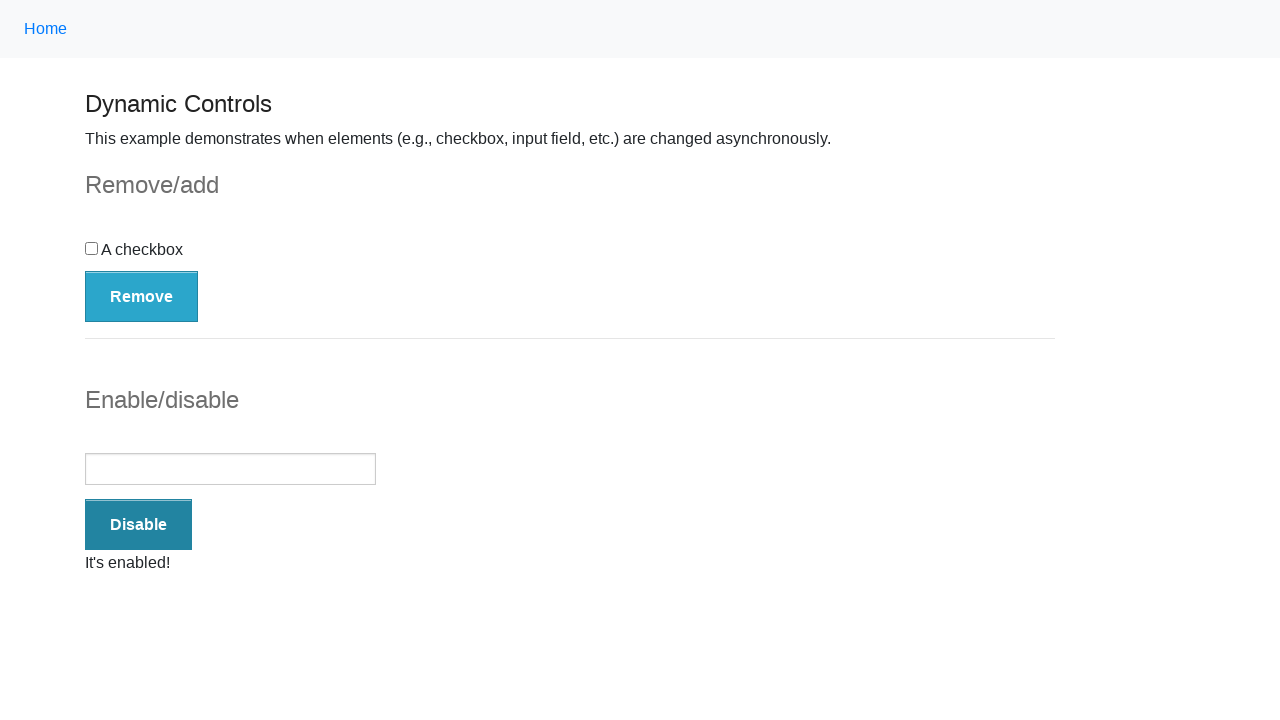

Verified input box is enabled
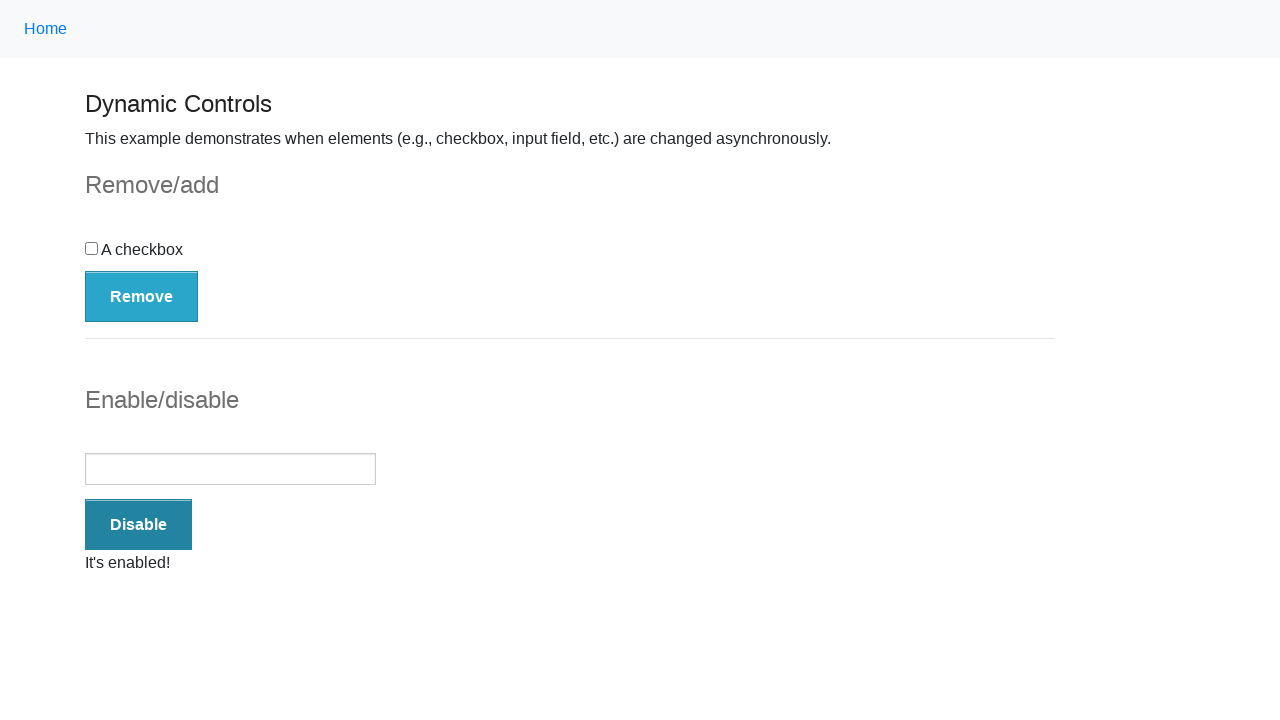

Success message 'It's enabled!' appeared
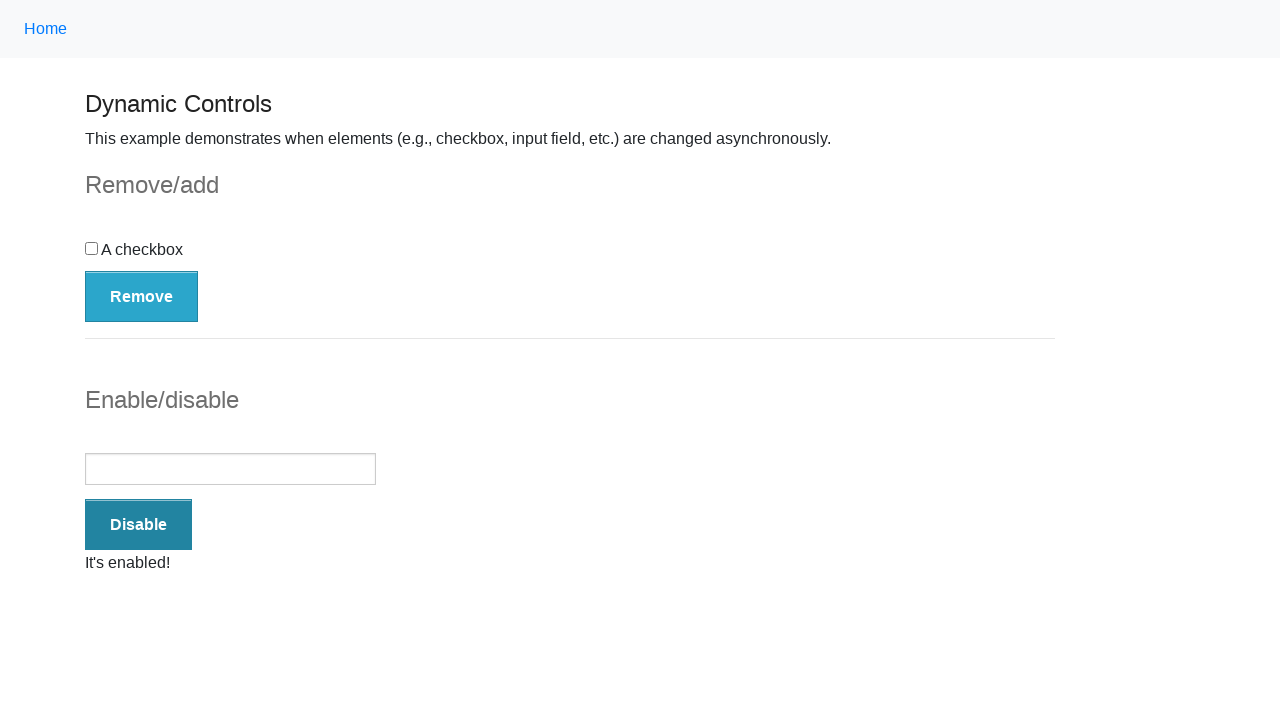

Confirmed success message text matches expected value
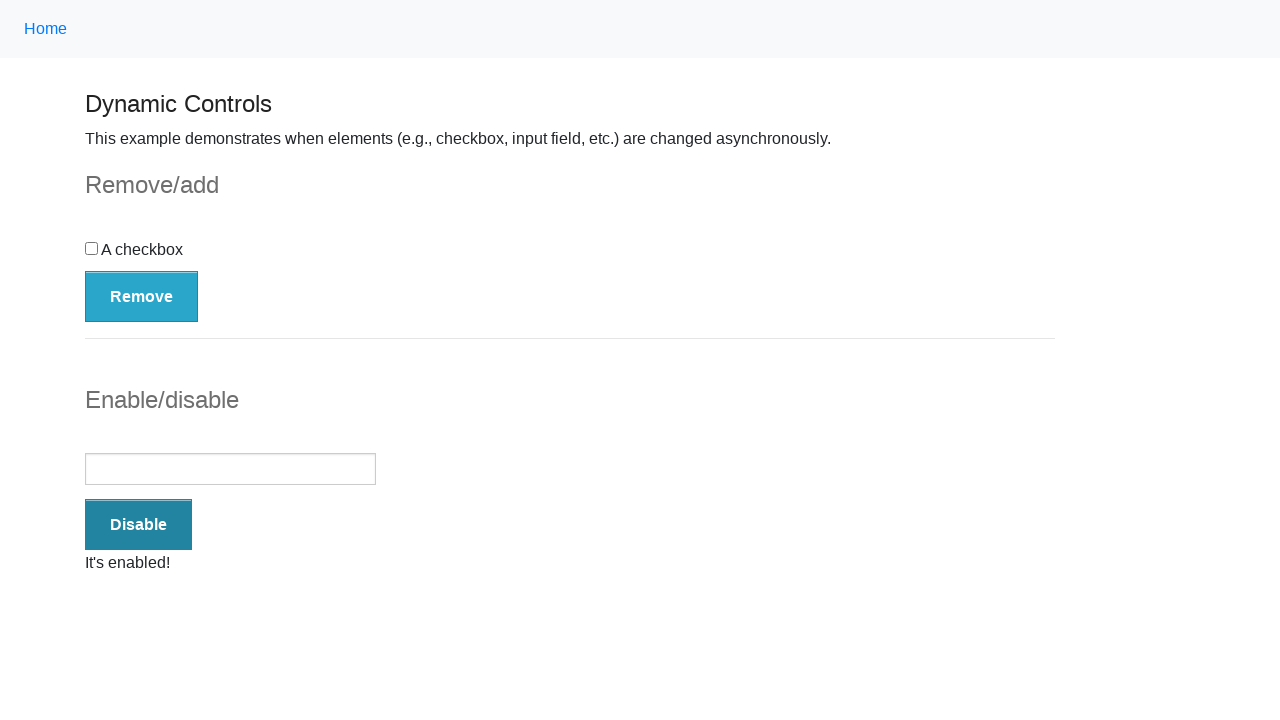

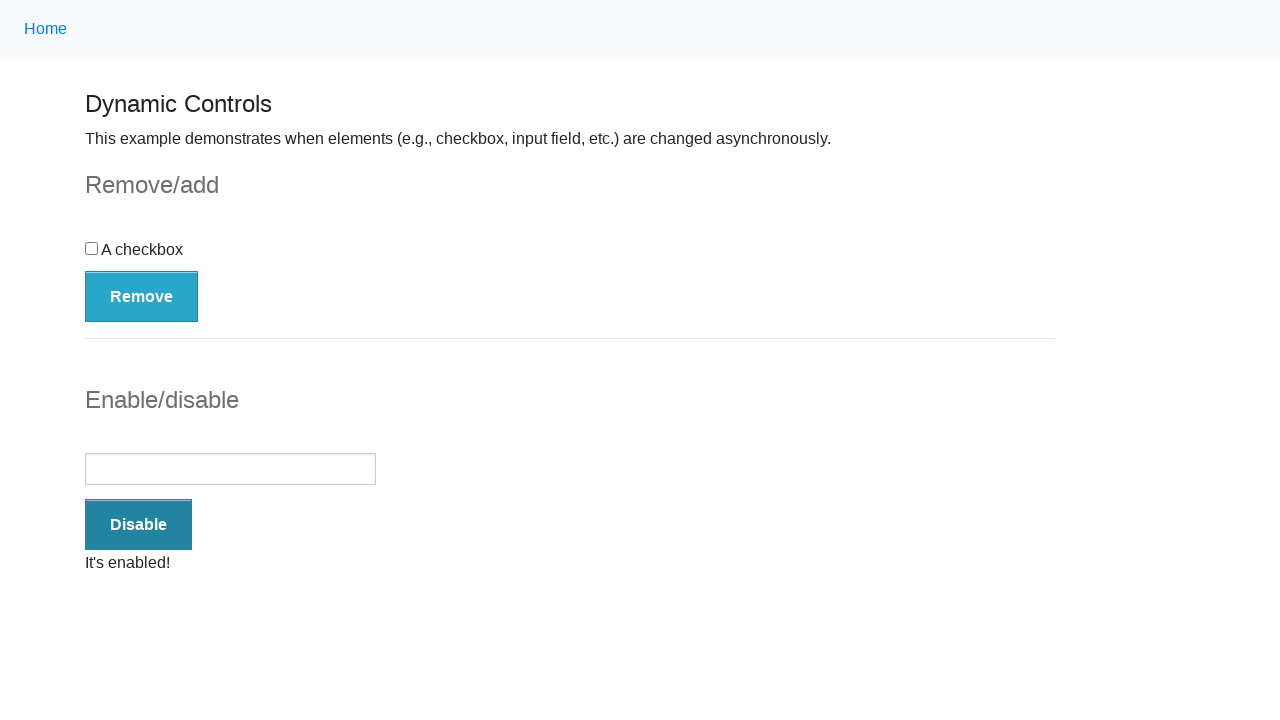